Navigates to the Rahul Shetty Academy Selenium Practice page and verifies it loads successfully

Starting URL: https://rahulshettyacademy.com/seleniumPractise/#/

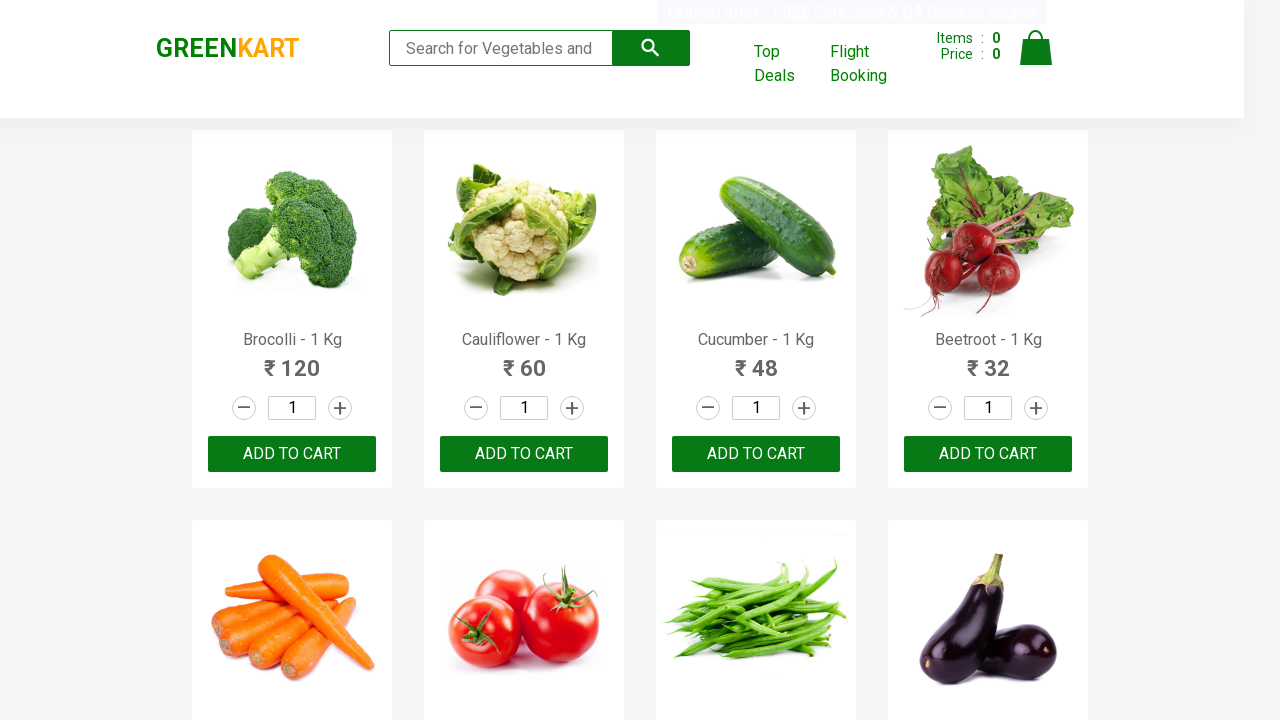

Waited for page DOM content to load
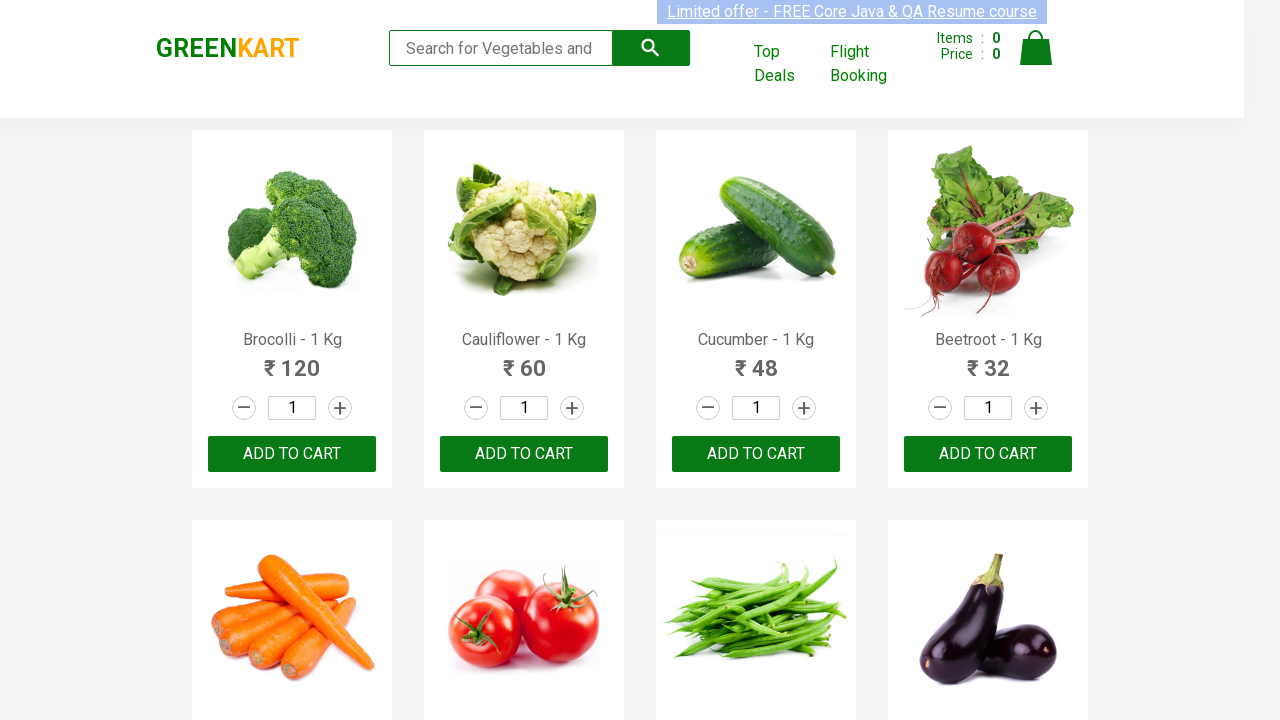

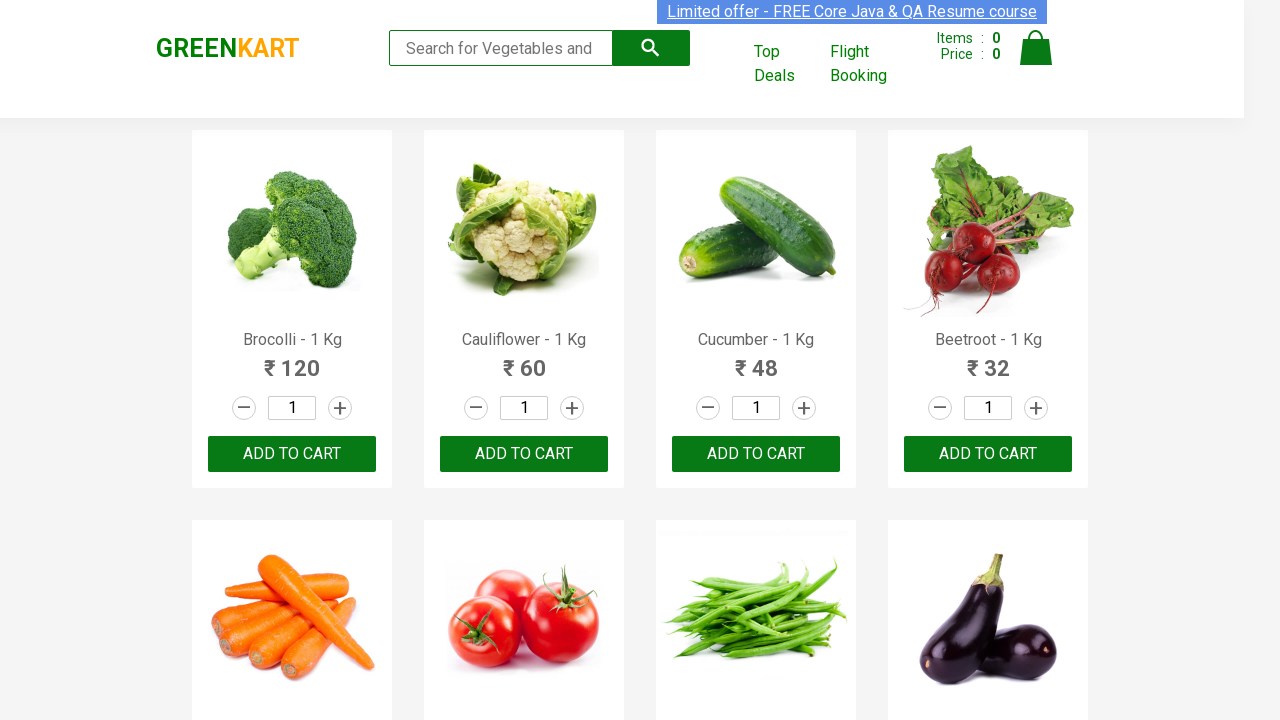